Tests iframe and alert interaction on W3Schools by switching to an iframe, triggering a JavaScript prompt alert, entering text, and verifying the result

Starting URL: https://www.w3schools.com/jsref/tryit.asp?filename=tryjsref_prompt

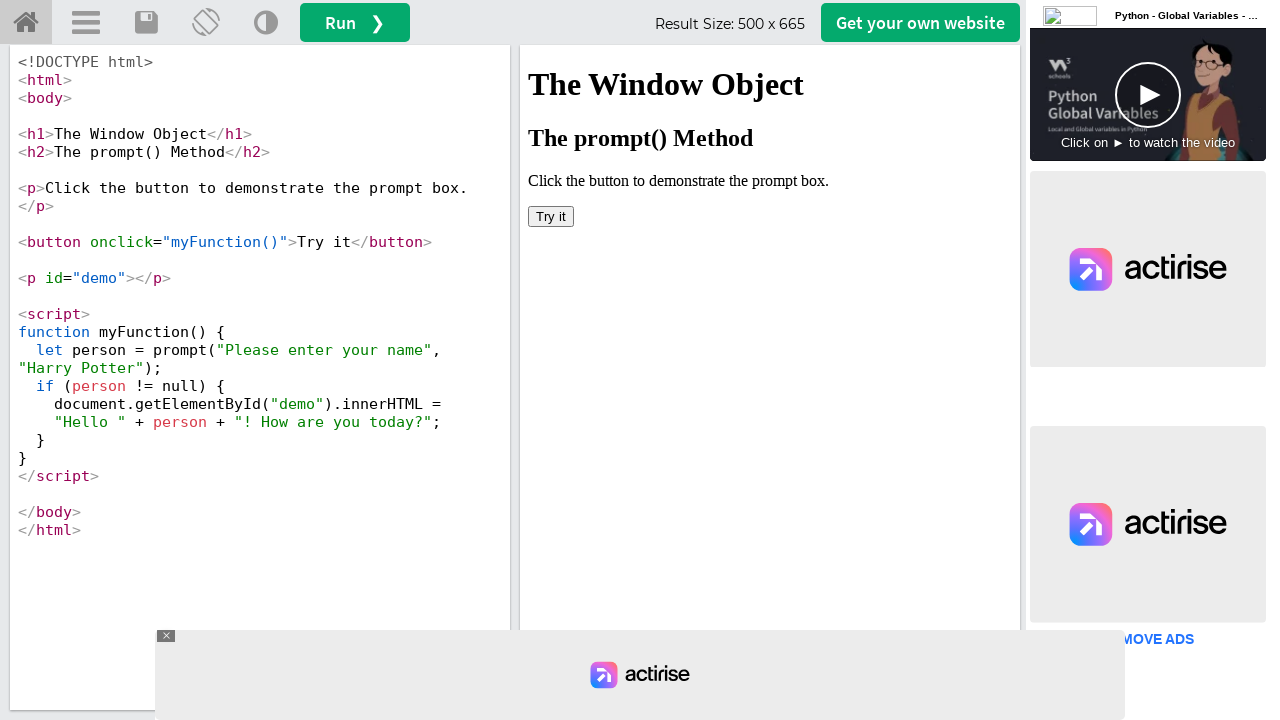

Located iframe with ID 'iframeResult' containing the interactive demo
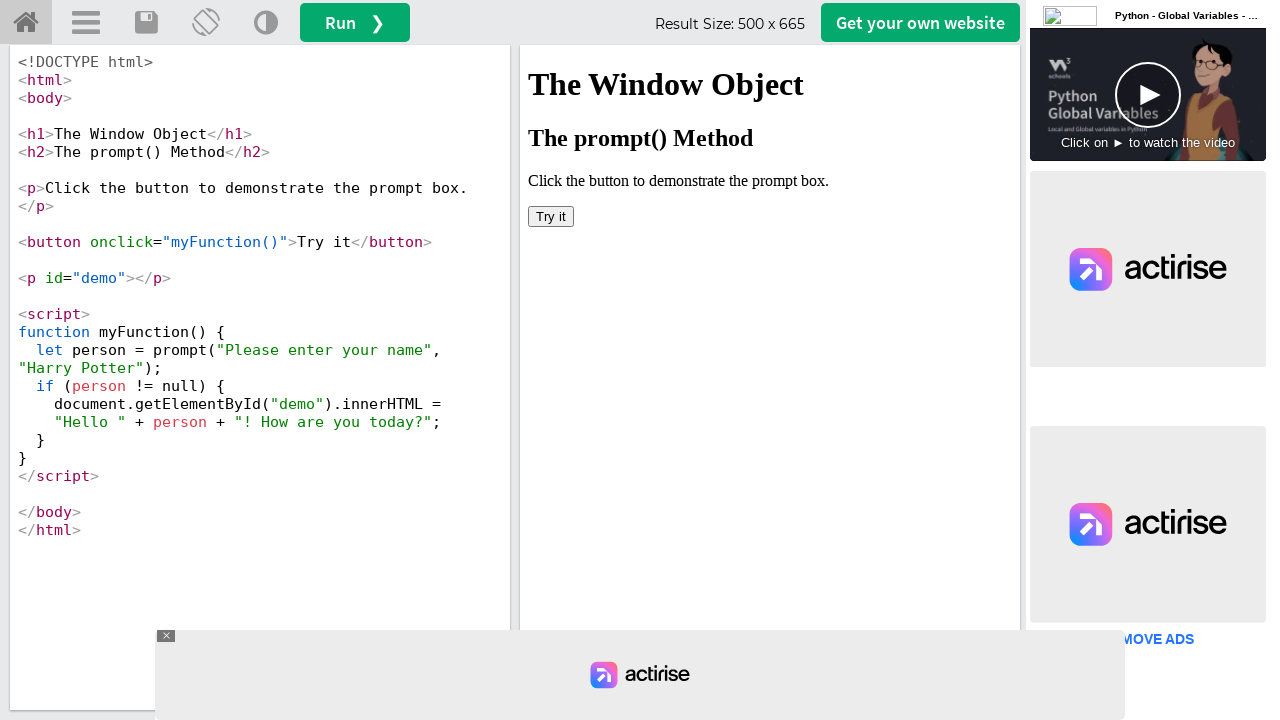

Clicked 'Try it' button to trigger JavaScript prompt alert at (551, 216) on iframe#iframeResult >> internal:control=enter-frame >> button:has-text('Try it')
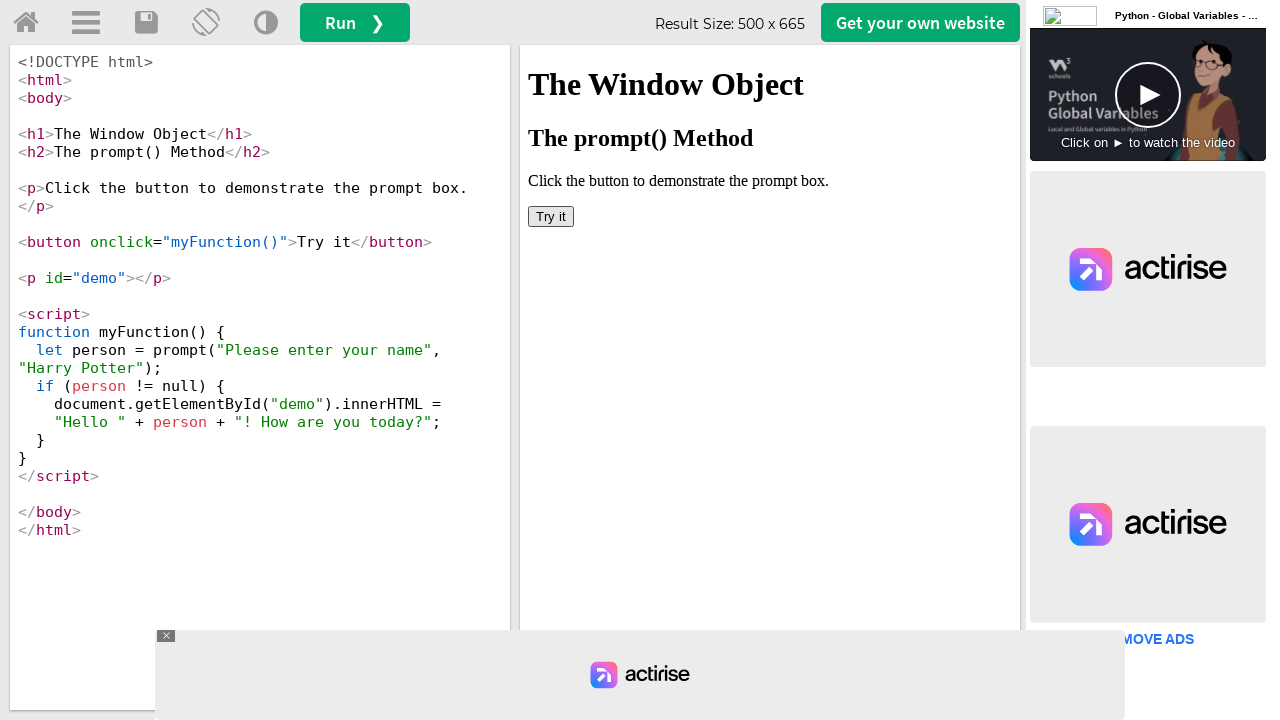

Set up dialog handler to accept prompt and enter 'TestUser123'
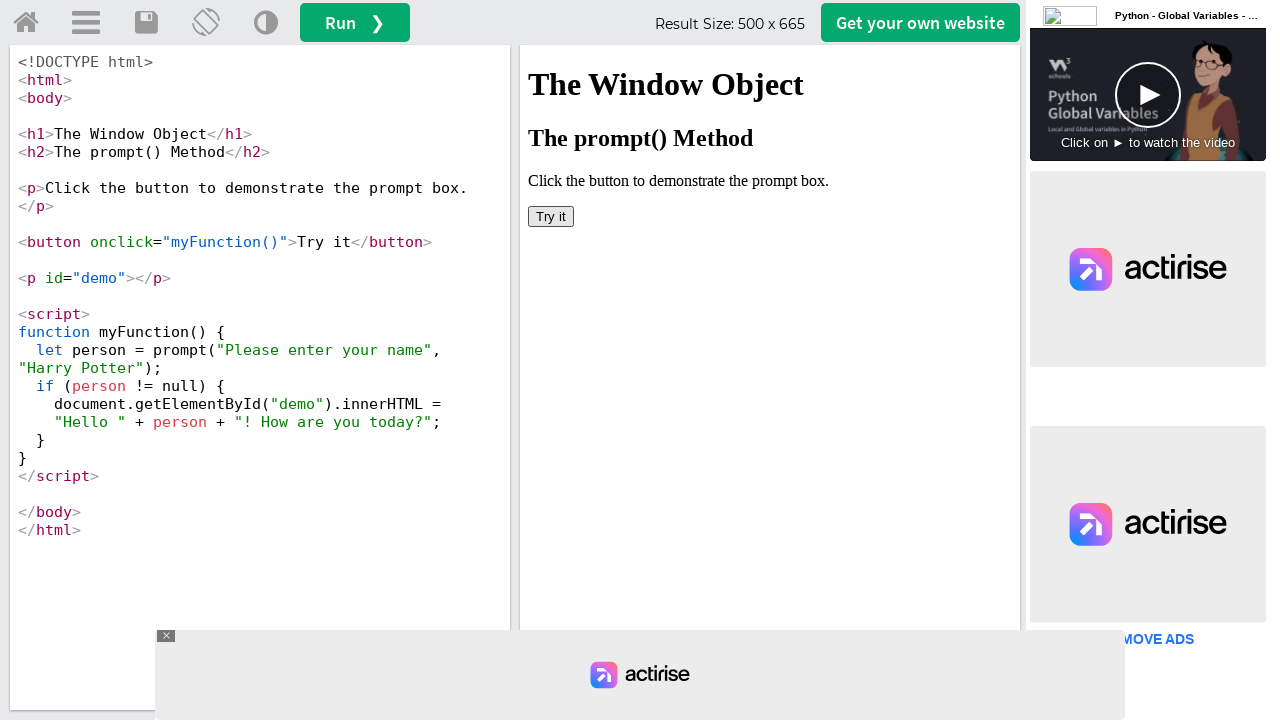

Retrieved text content from demo paragraph element
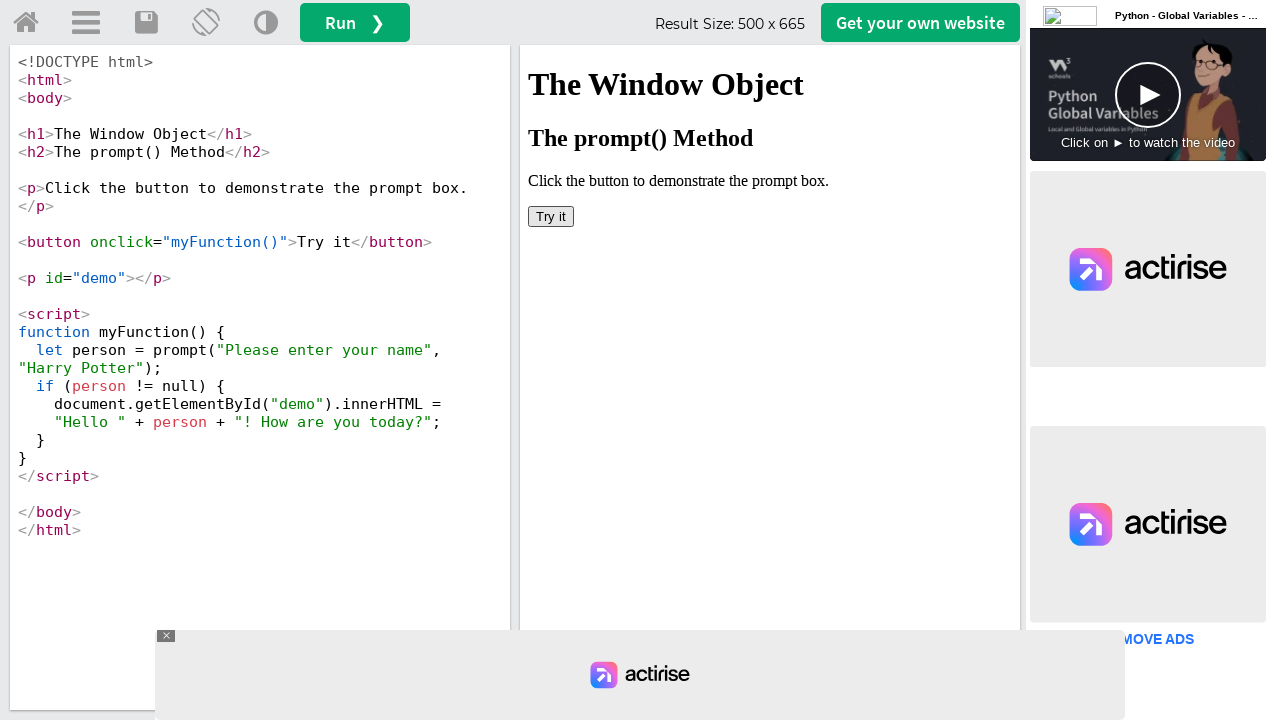

Verification failed: 'TestUser123' was not found in the alert result
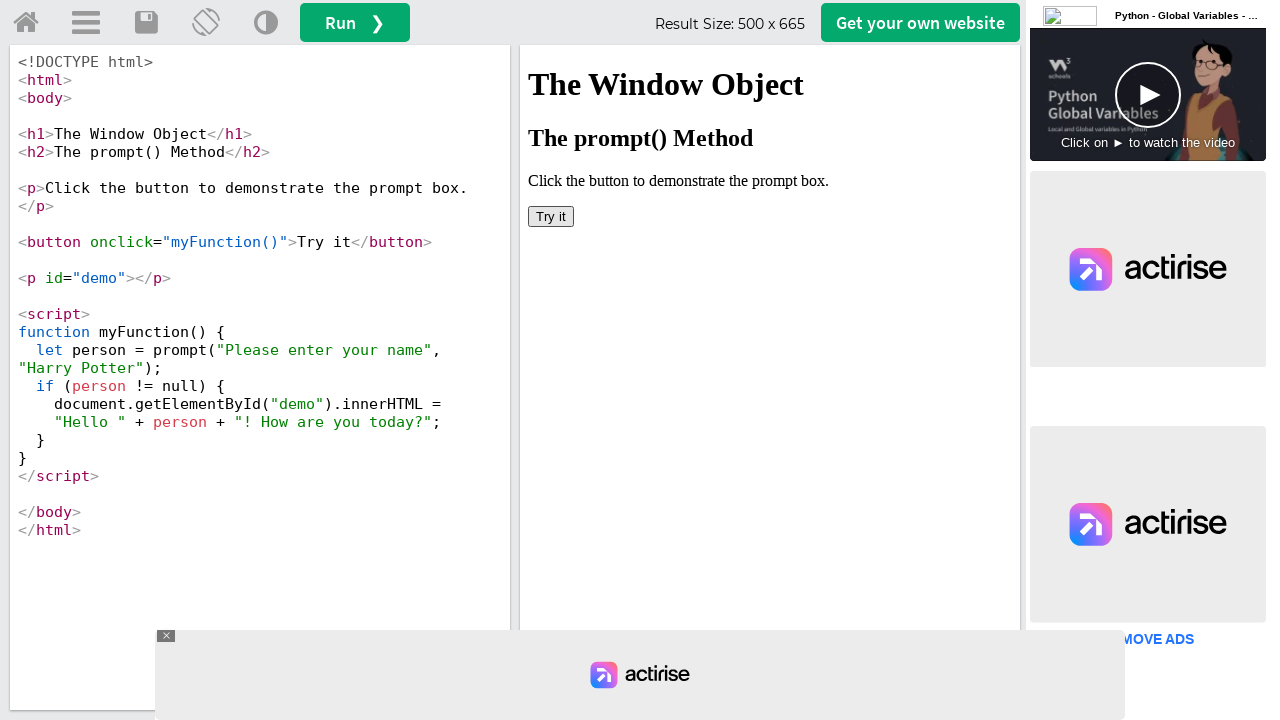

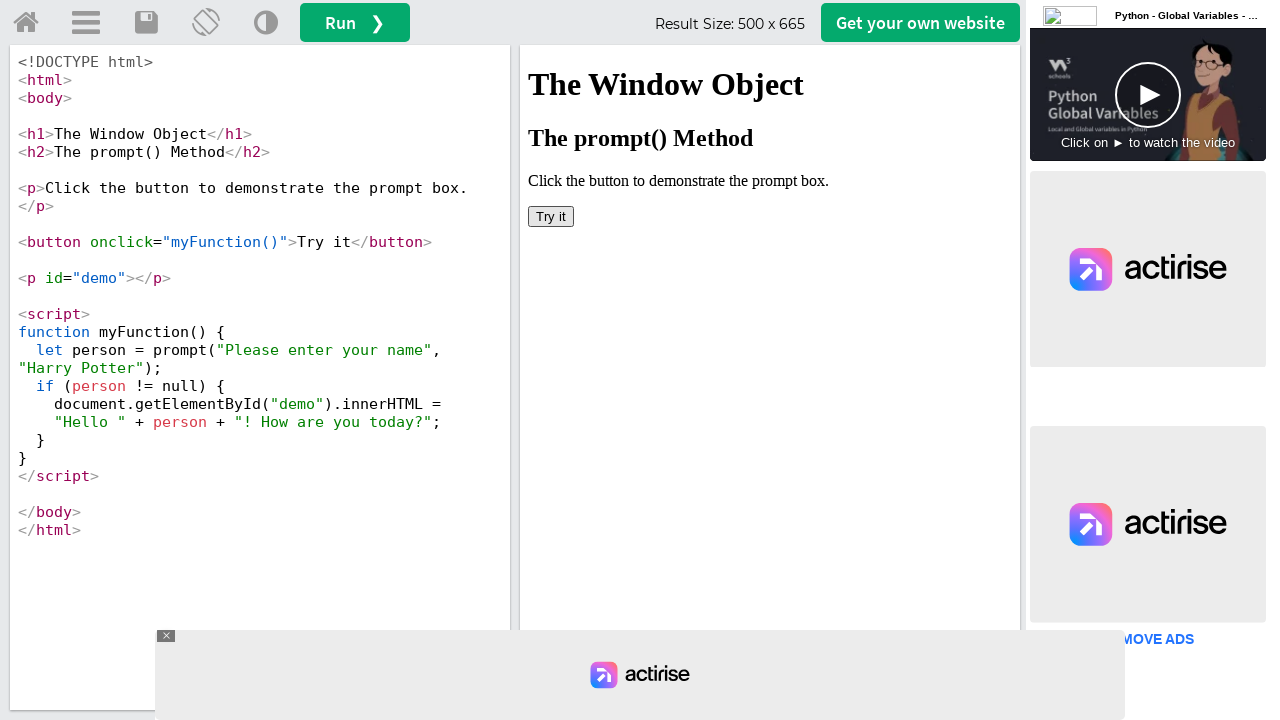